Tests clicking a button that has a dynamically generated ID on each page load, verifying the button is visible and has the expected styling before clicking it.

Starting URL: http://uitestingplayground.com/dynamicid

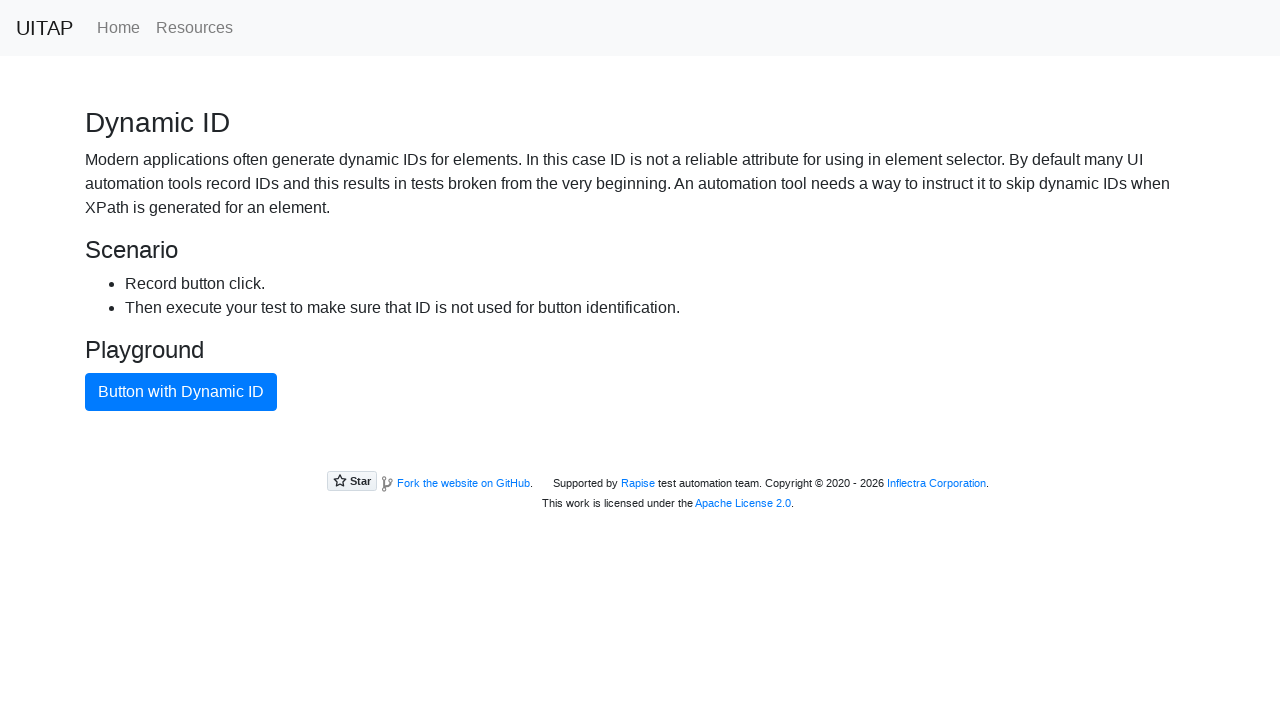

Waited for button with dynamic ID to be present in DOM
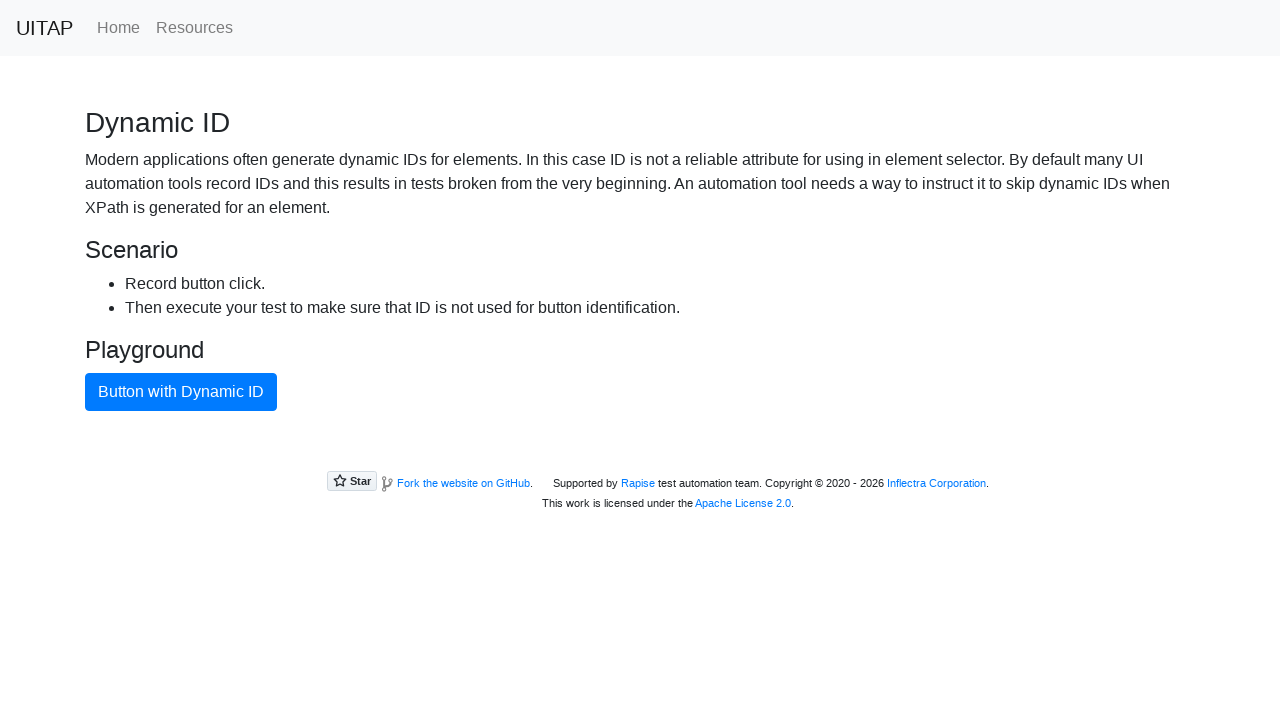

Verified button with dynamic ID is visible
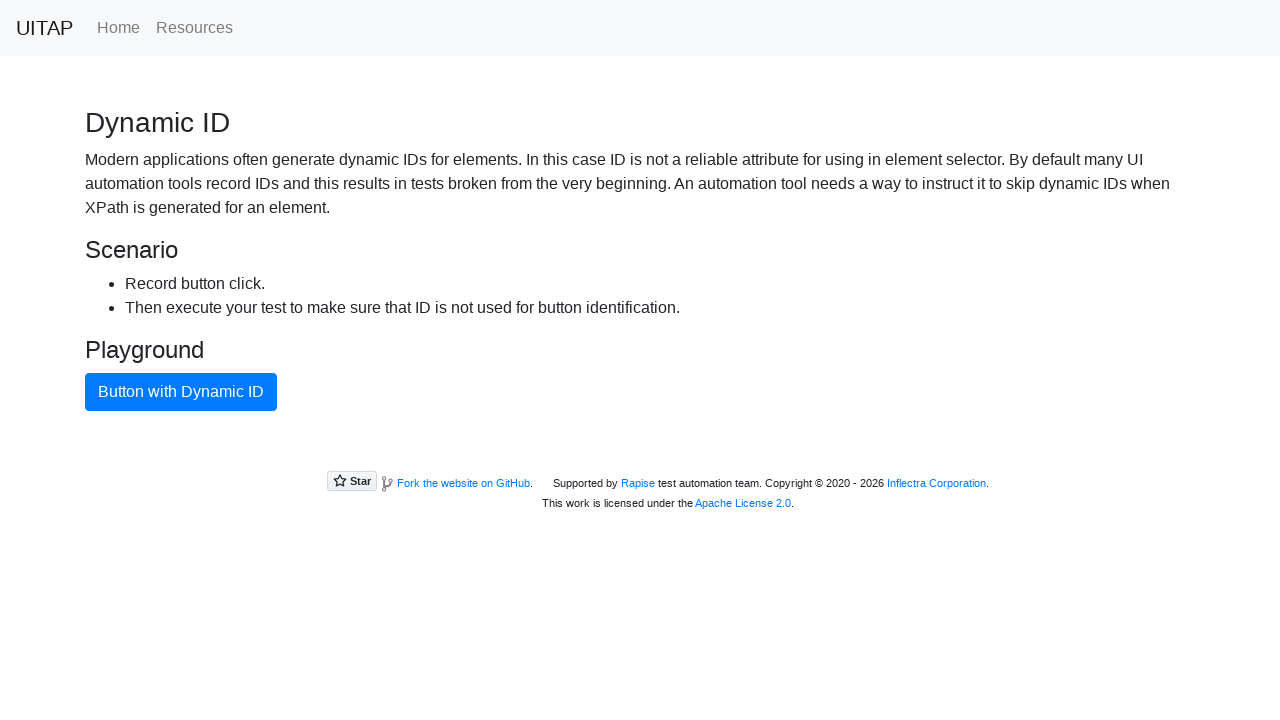

Retrieved button background color: rgb(0, 123, 255)
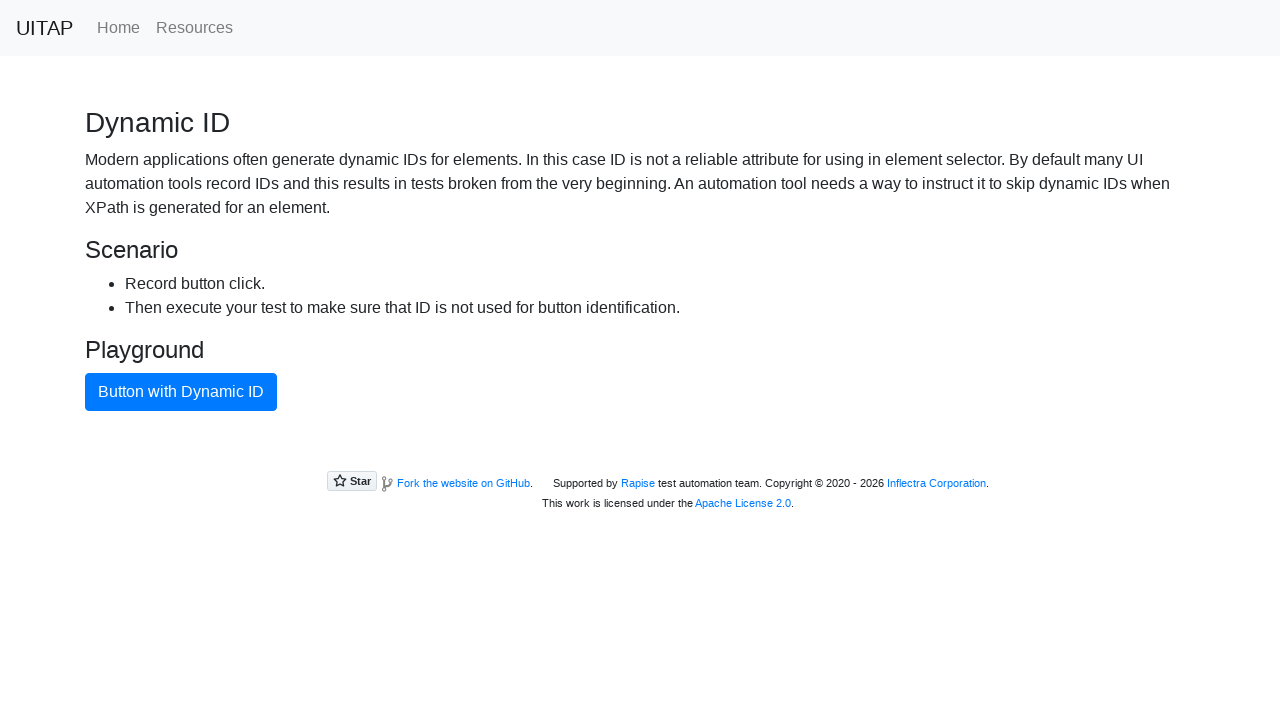

Clicked button with dynamic ID at (181, 392) on button.btn.btn-primary
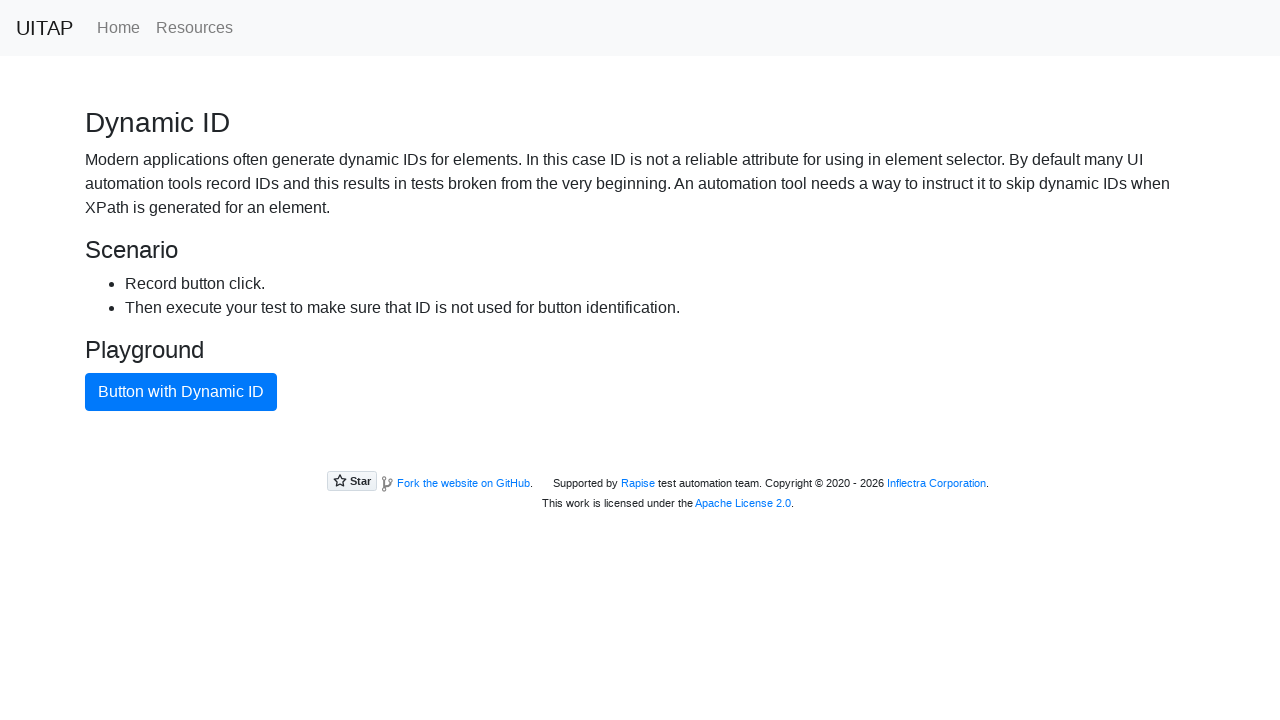

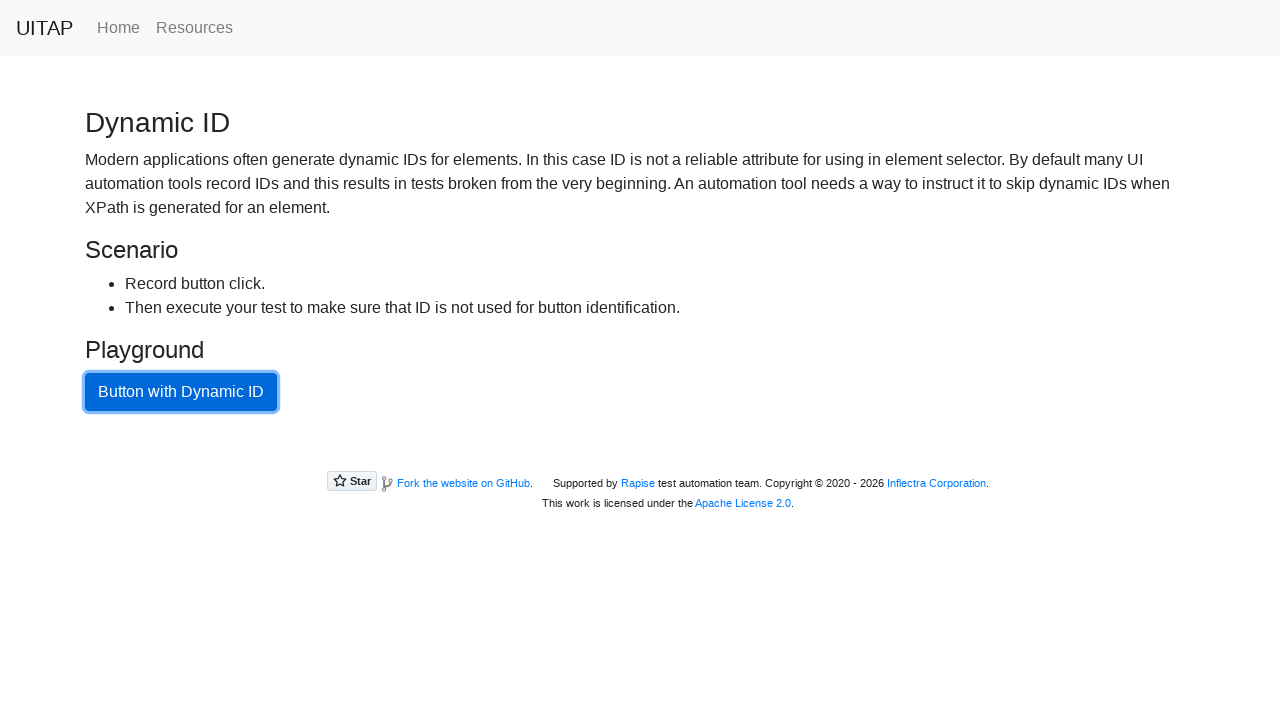